Tests GitHub repository search and verifies that a specific issue exists in the repository's issues tab

Starting URL: https://github.com

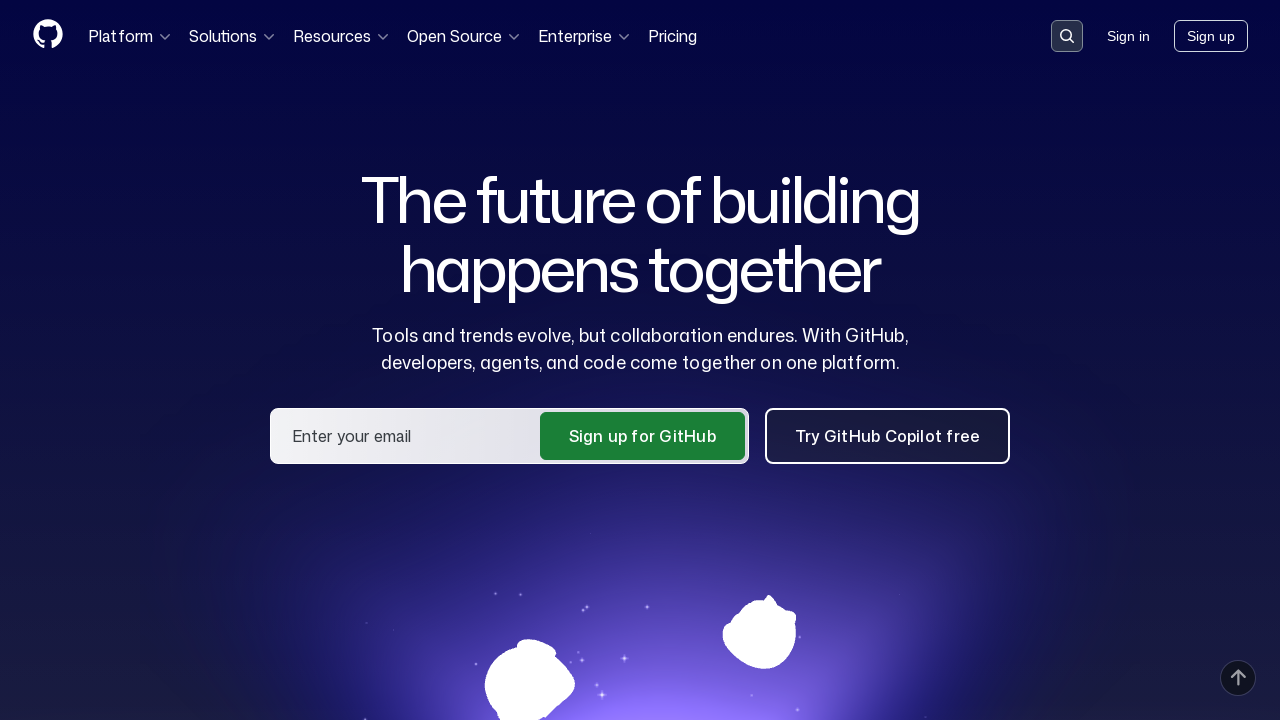

Clicked search button to open search interface at (1067, 36) on .header-search-button
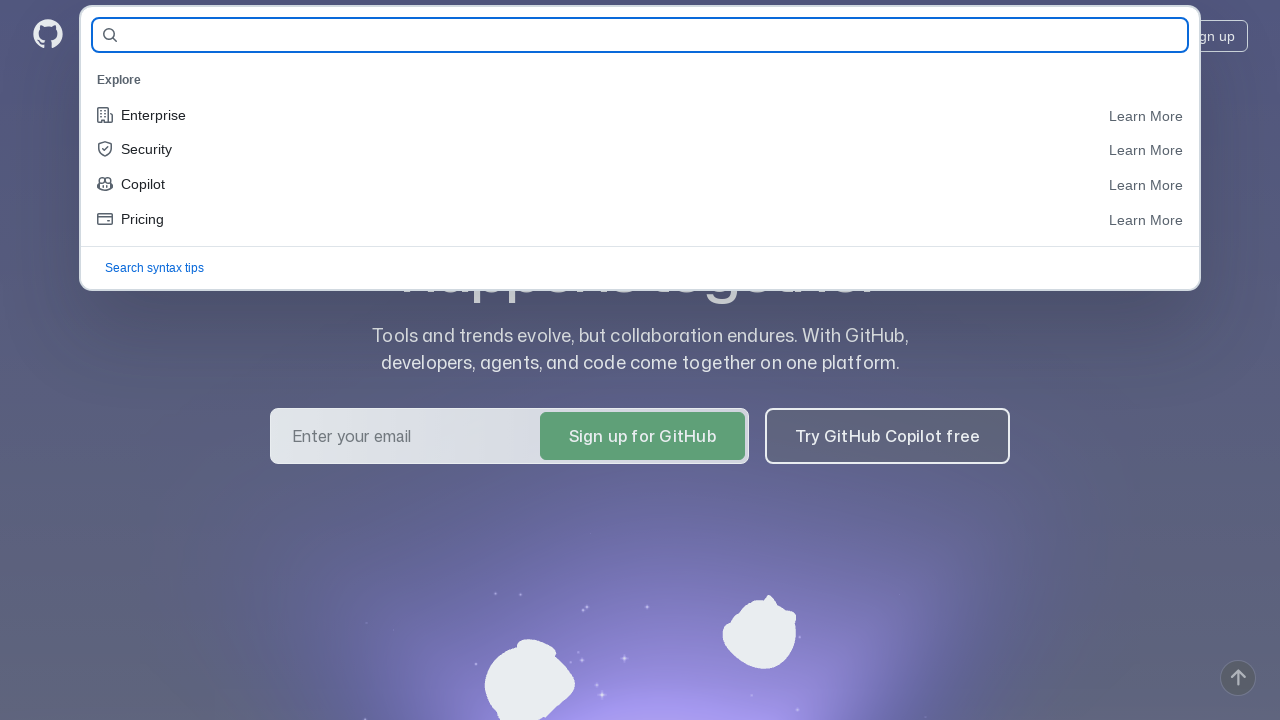

Filled search field with repository name 'OtamKtot/HW09_JUnit-5' on #query-builder-test
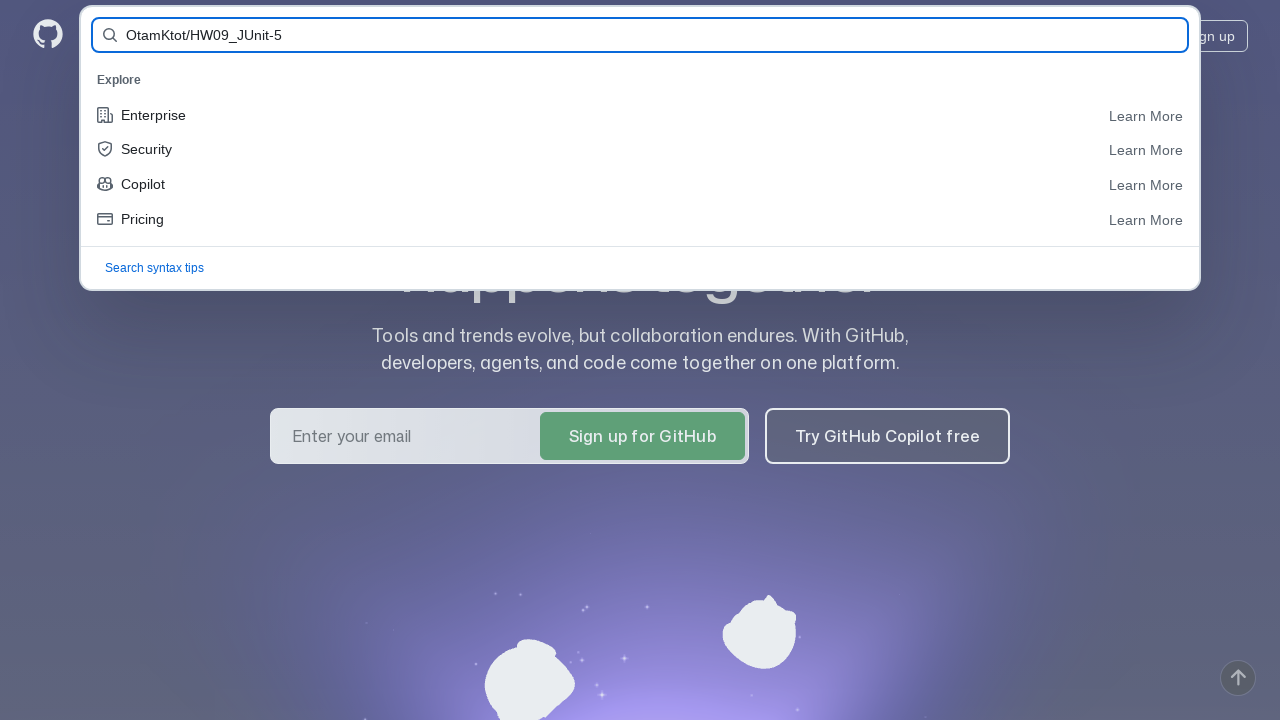

Pressed Enter to submit repository search on #query-builder-test
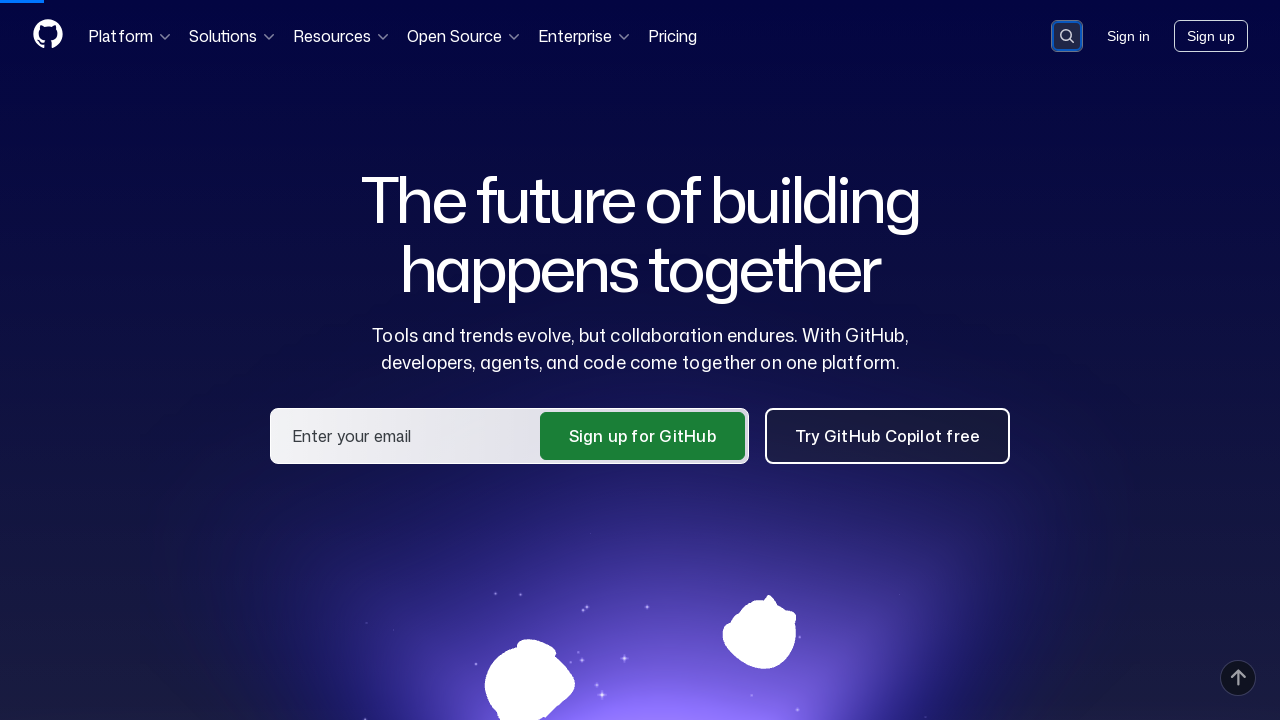

Clicked on repository link 'OtamKtot/HW09_JUnit-5' in search results at (460, 161) on a:has-text('OtamKtot/HW09_JUnit-5')
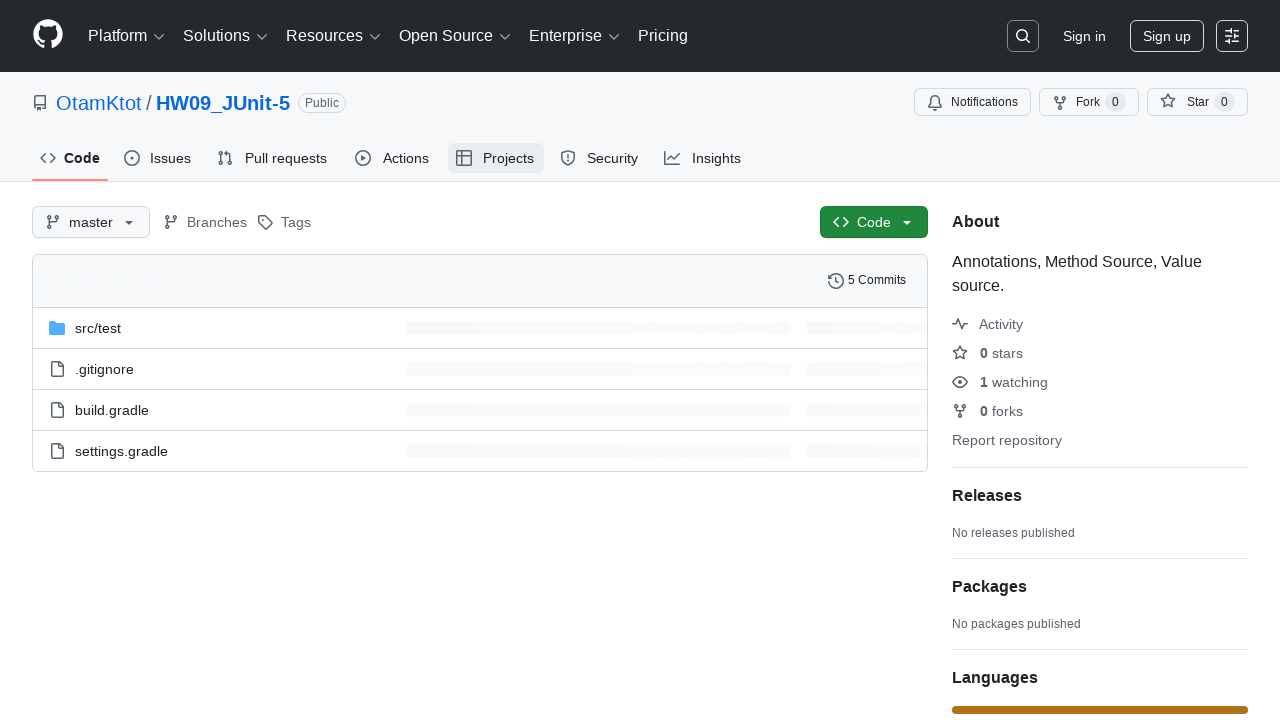

Clicked on Issues tab to view repository issues at (158, 158) on #issues-tab
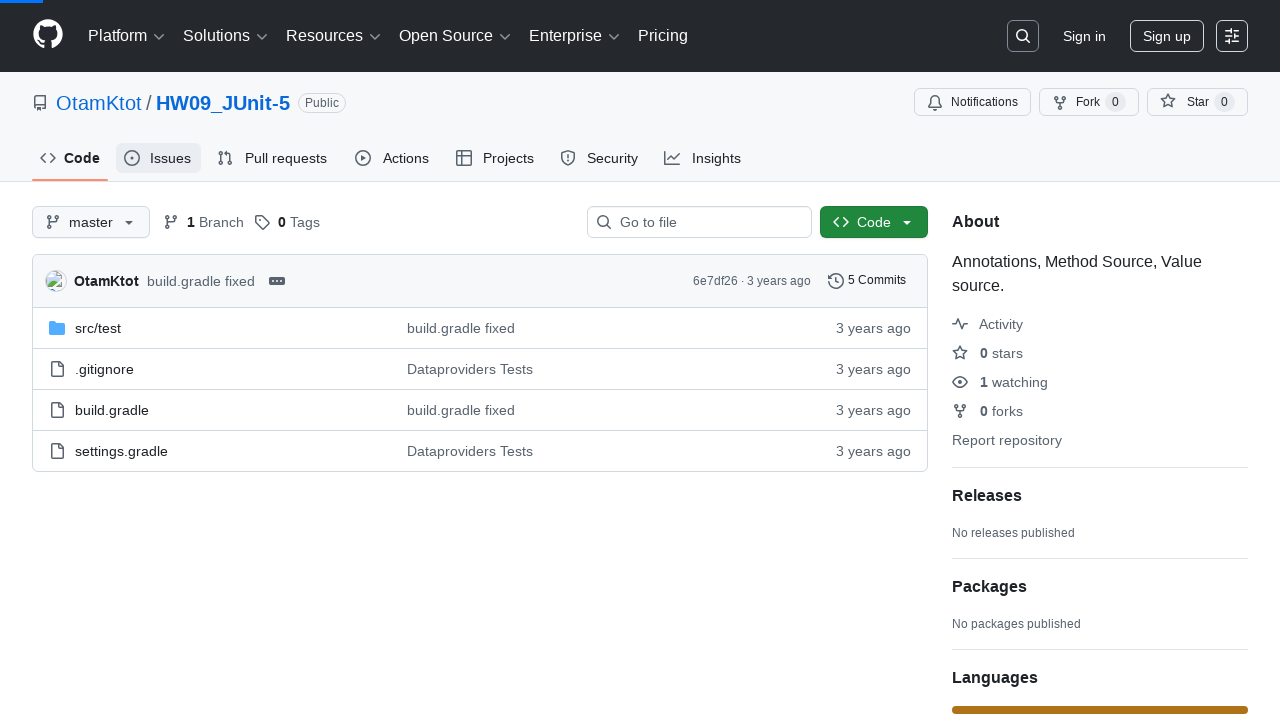

Verified that issue with text 'Test' exists in the repository
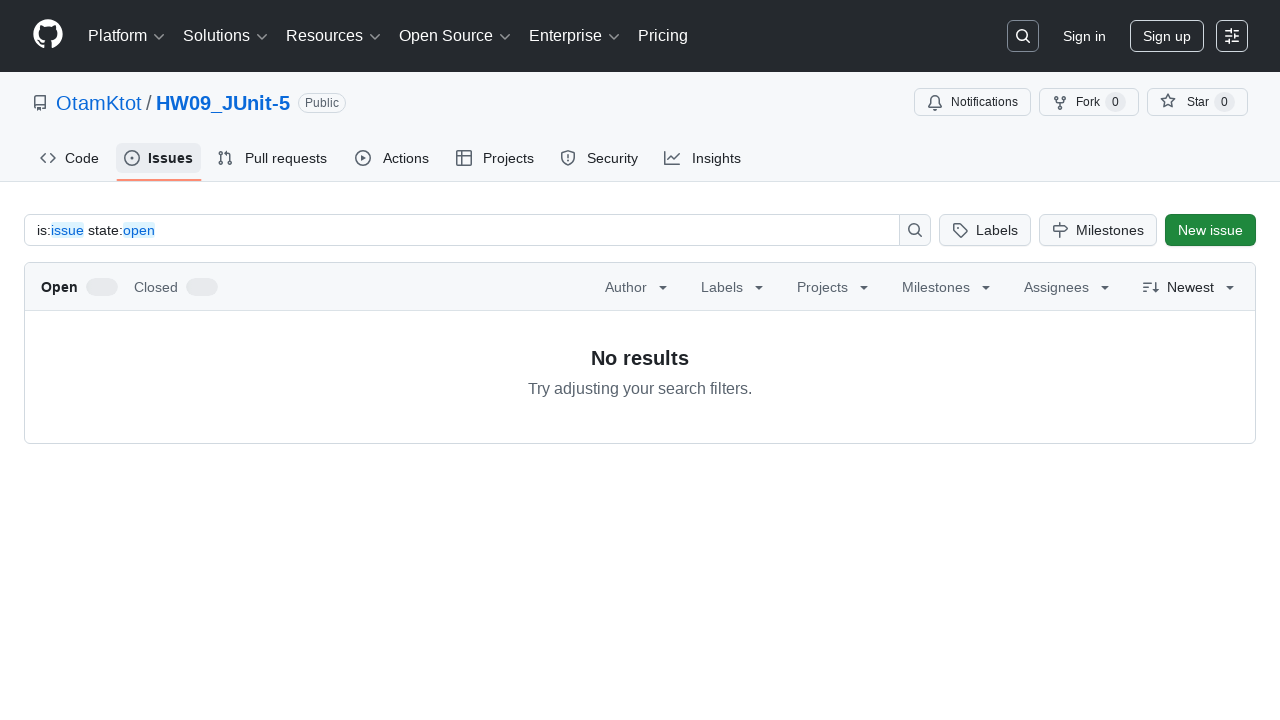

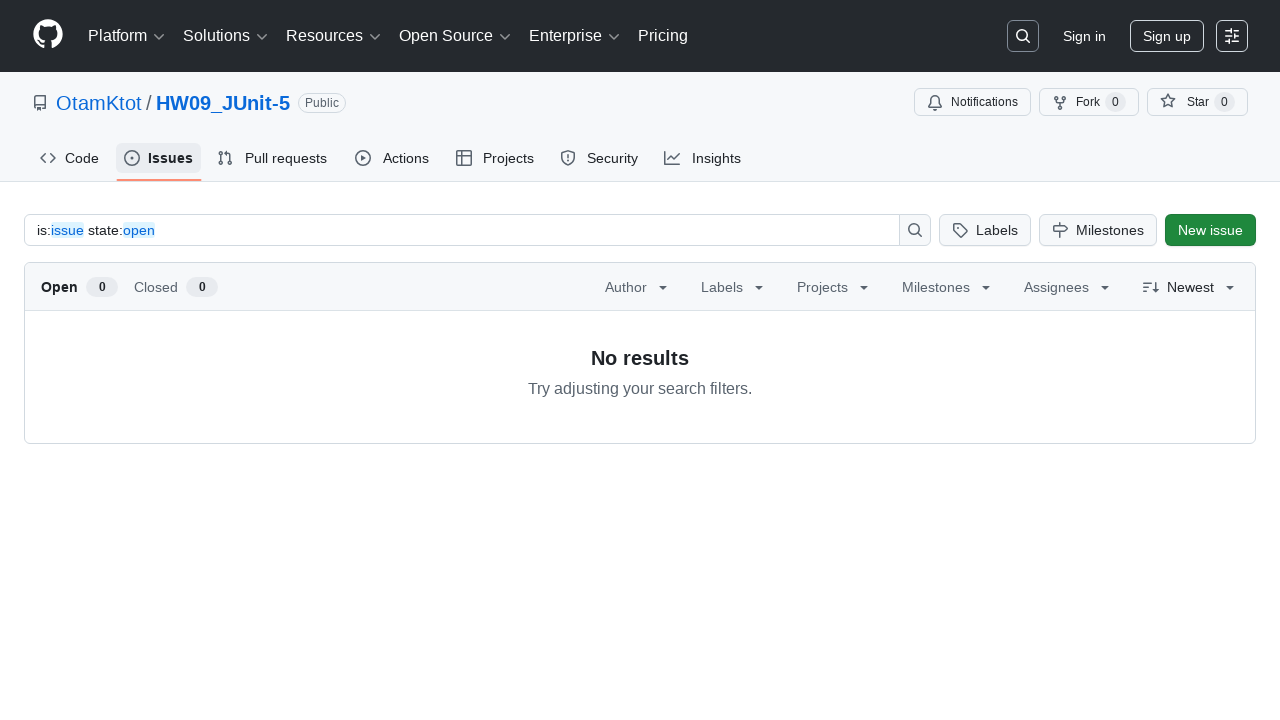